Tests menu interaction on demoqa.com by scrolling the page, hovering over nested menu items to reveal submenus, and clicking on a sub-sub item.

Starting URL: https://demoqa.com/menu

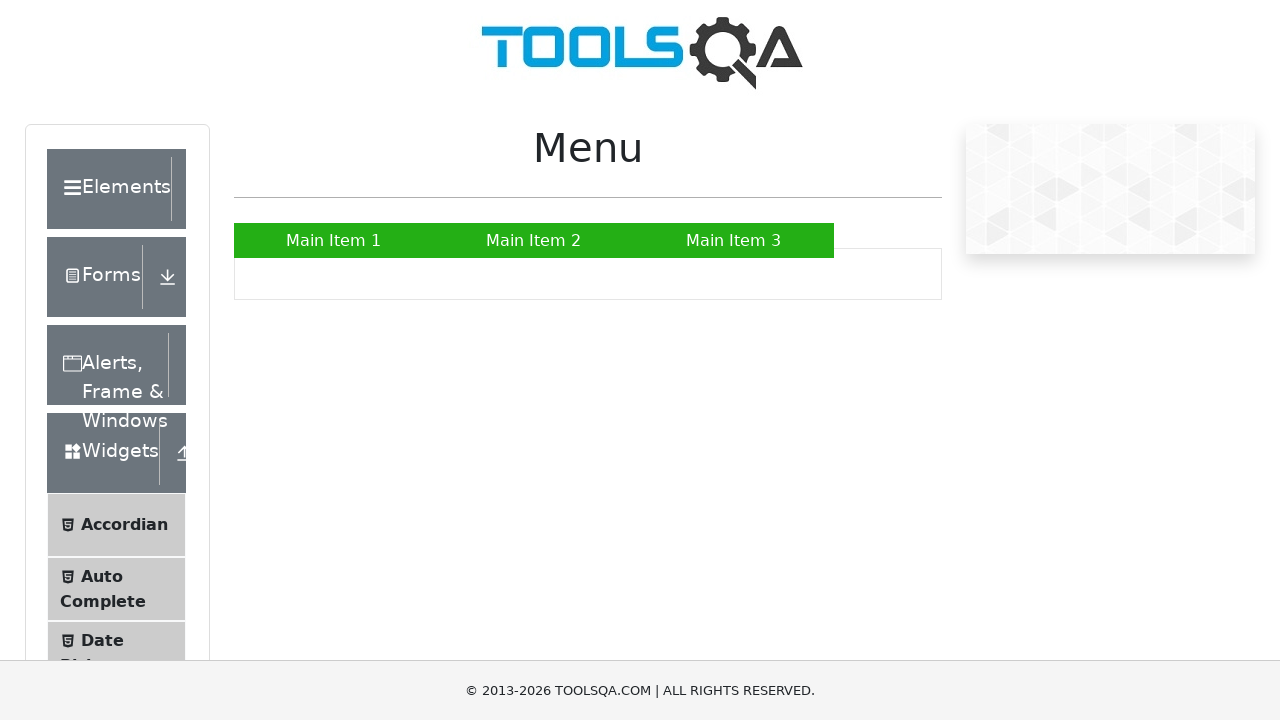

Scrolled page to bottom
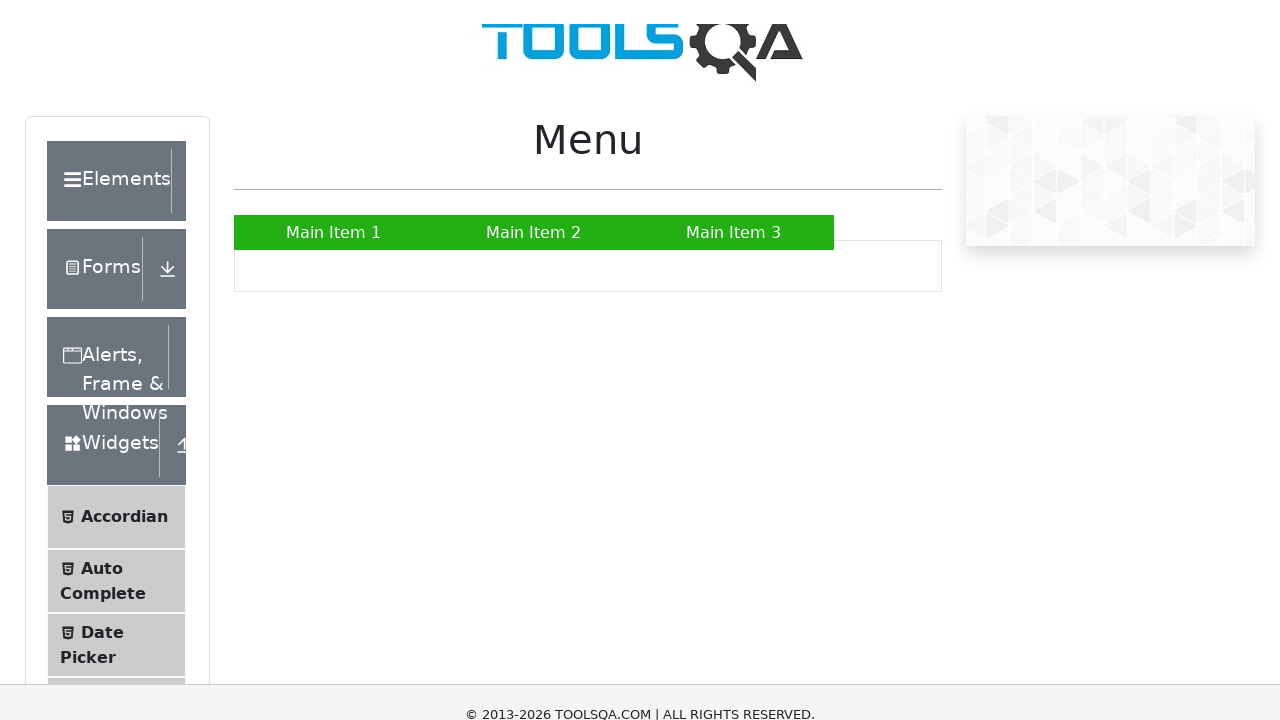

Scrolled page back to top
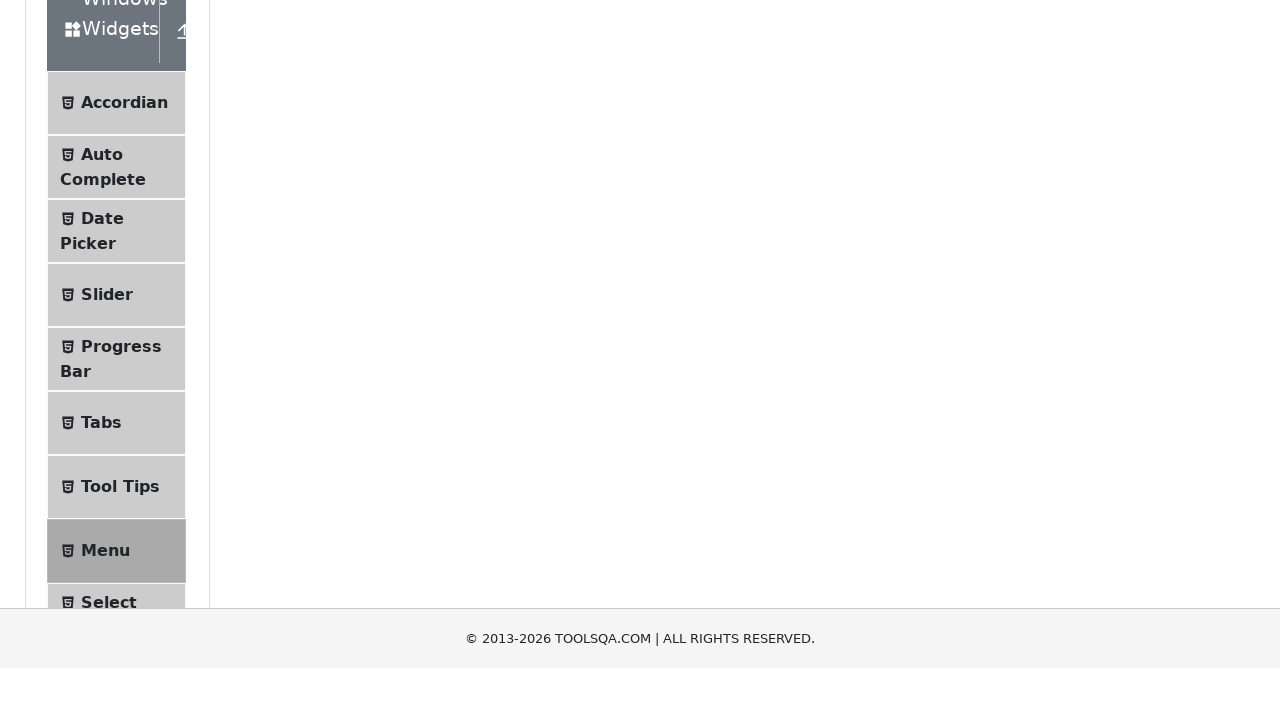

Hovered over 'Main Item 2' to reveal submenu at (534, 240) on text=Main Item 2 >> nth=0
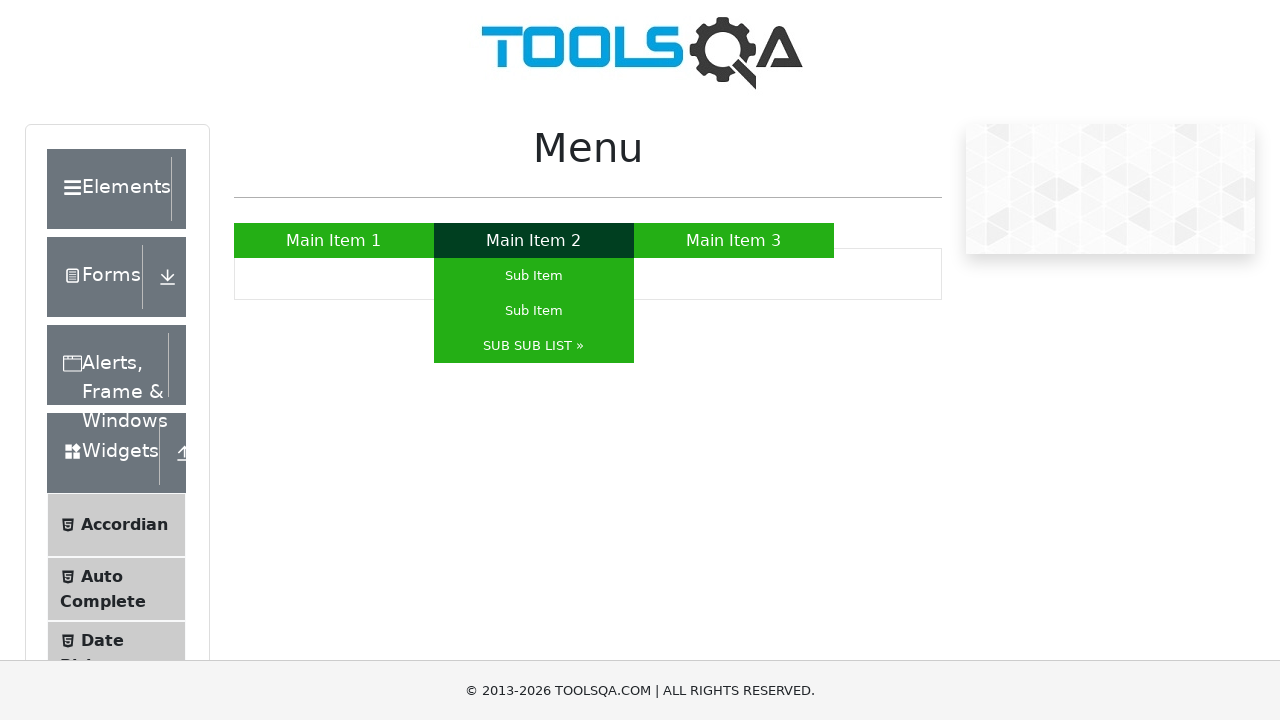

Hovered over 'SUB SUB LIST' to reveal nested submenu at (534, 346) on xpath=//a[contains(text(), 'SUB SUB LIST')]
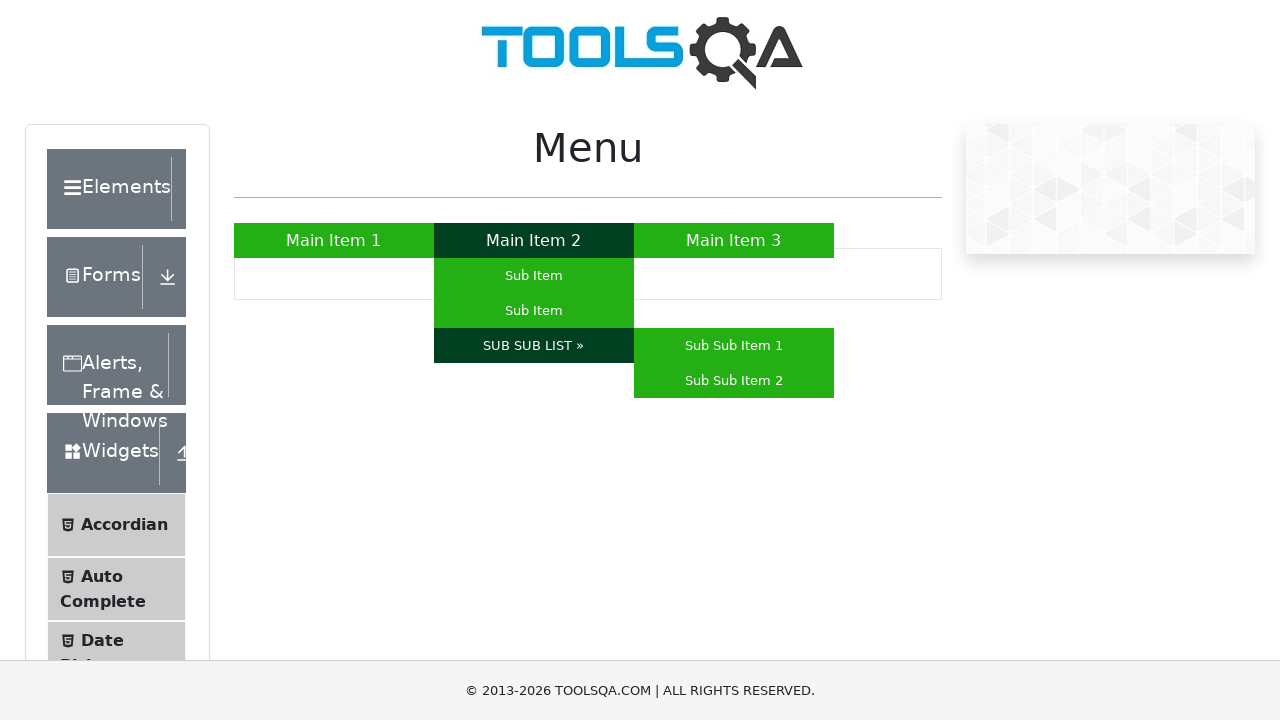

Clicked on 'Sub Sub Item 2' at (734, 380) on xpath=//a[text()='Sub Sub Item 2']
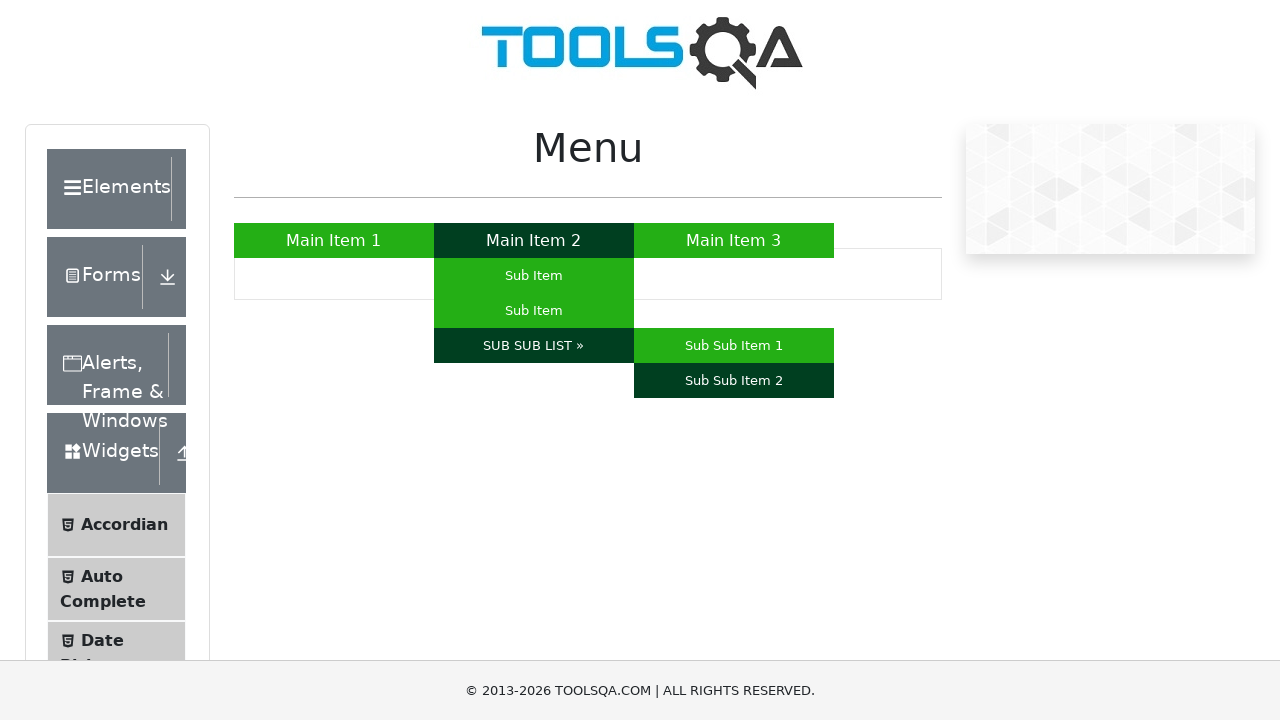

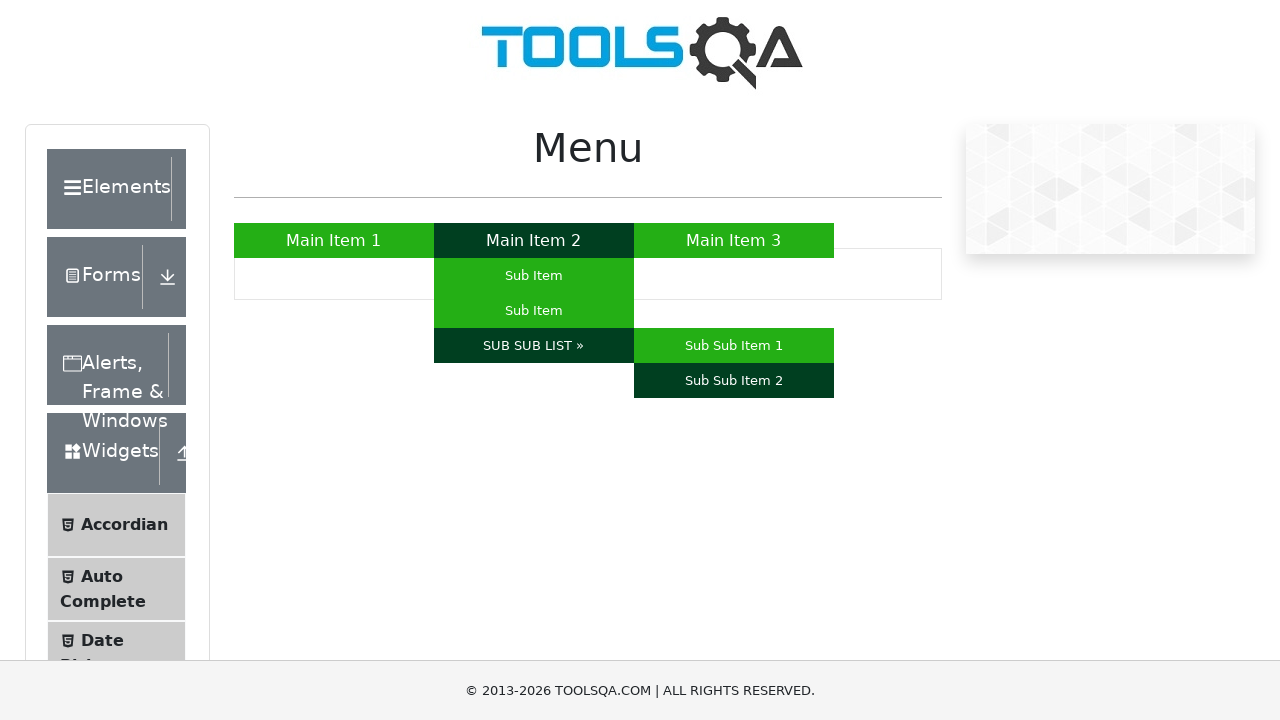